Tests drag and drop functionality on jQuery UI demo page by dragging an element and dropping it onto a target area

Starting URL: https://jqueryui.com/droppable/

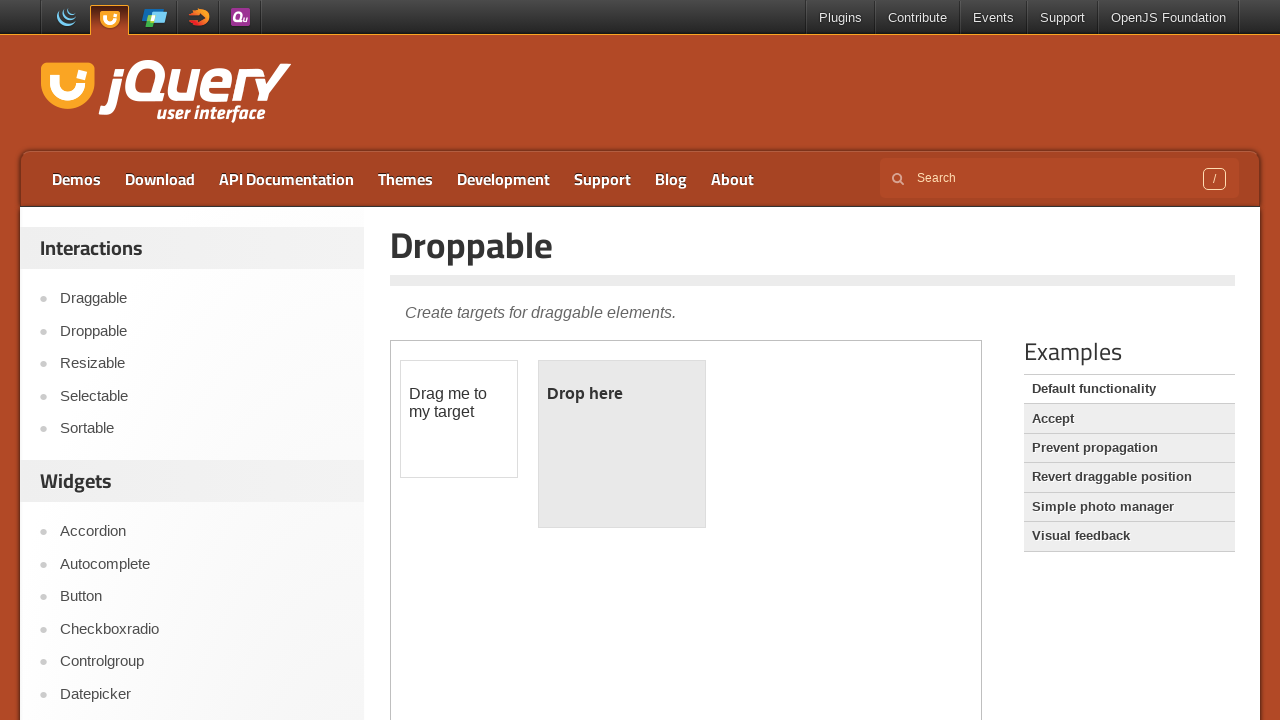

Located iframe containing drag and drop demo
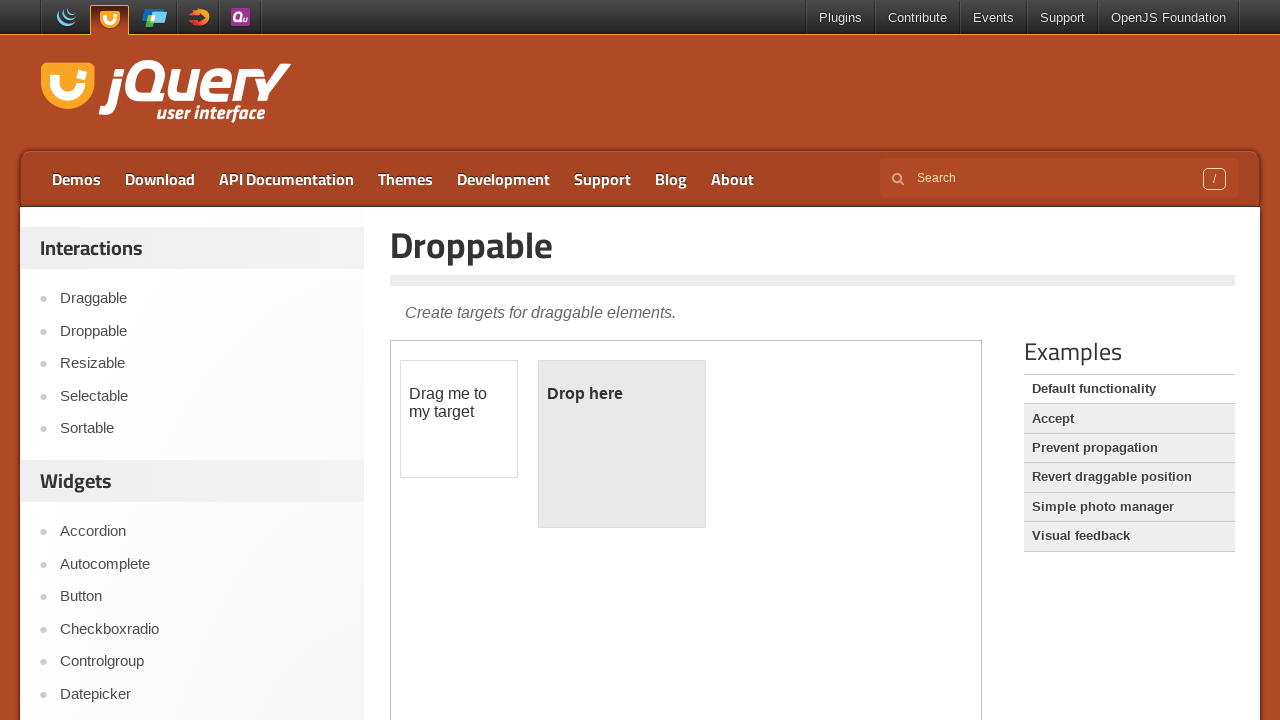

Located draggable element
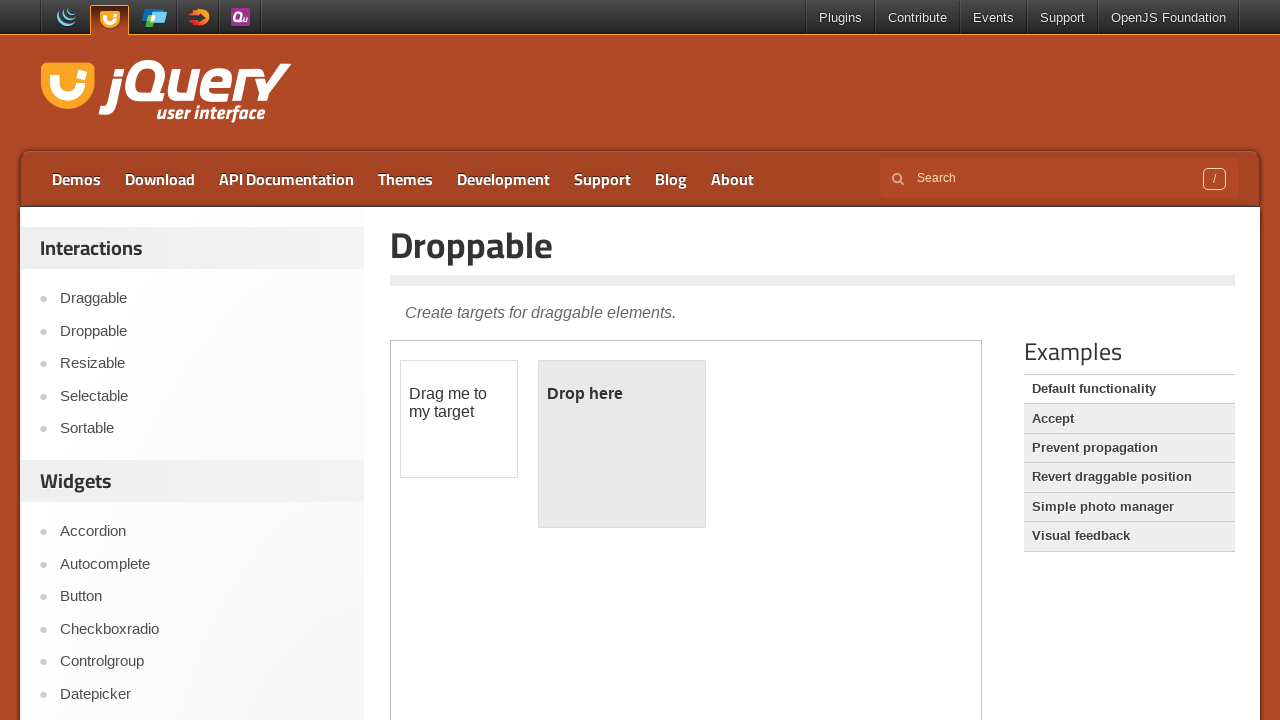

Located droppable target element
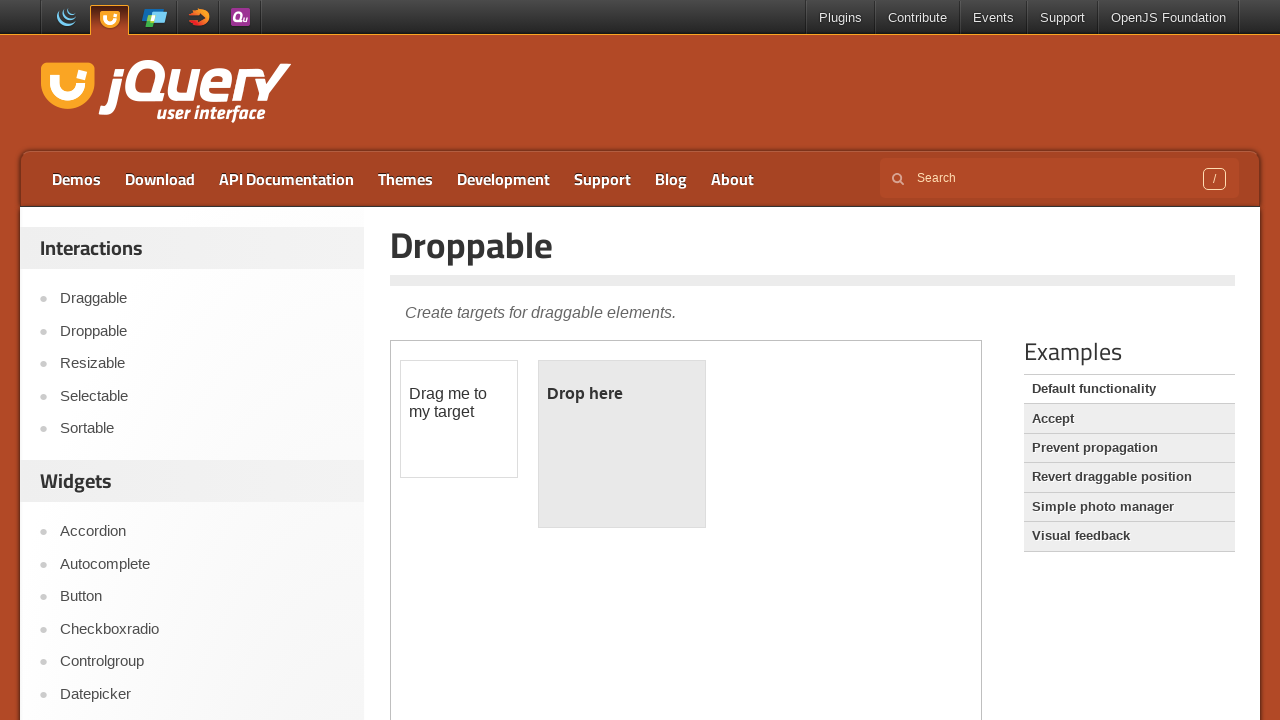

Dragged element to droppable target and dropped it at (622, 444)
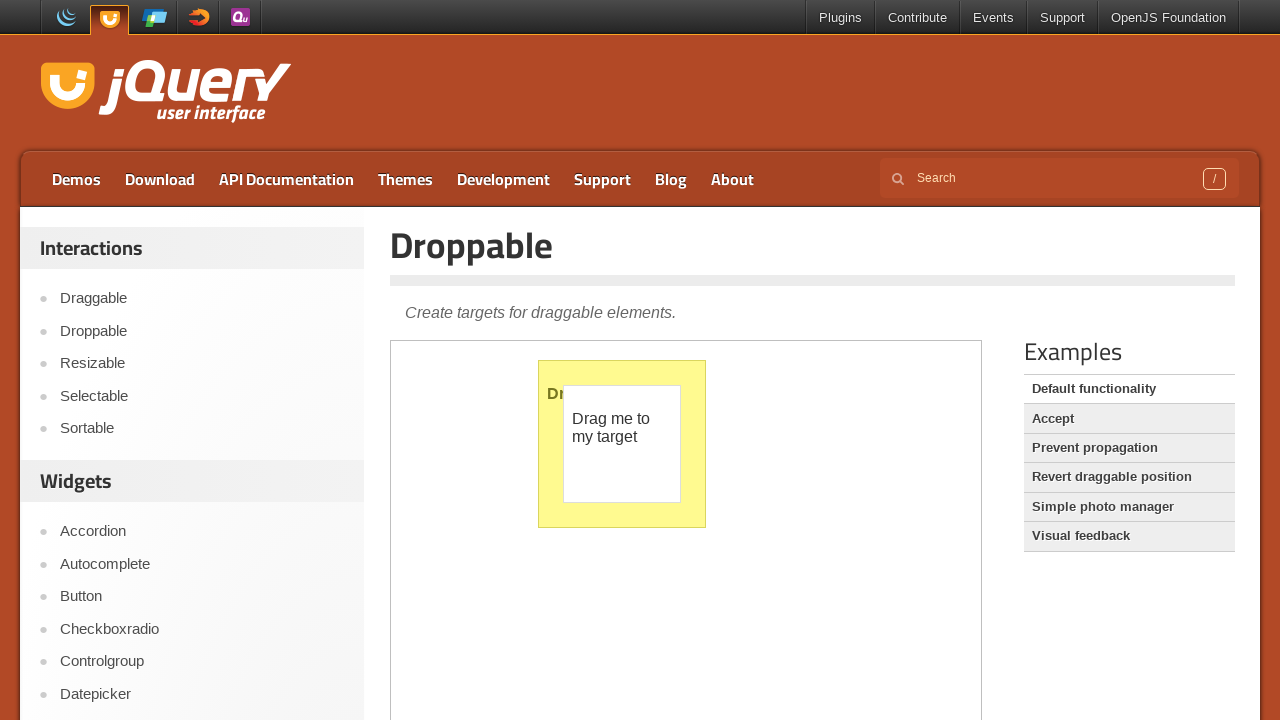

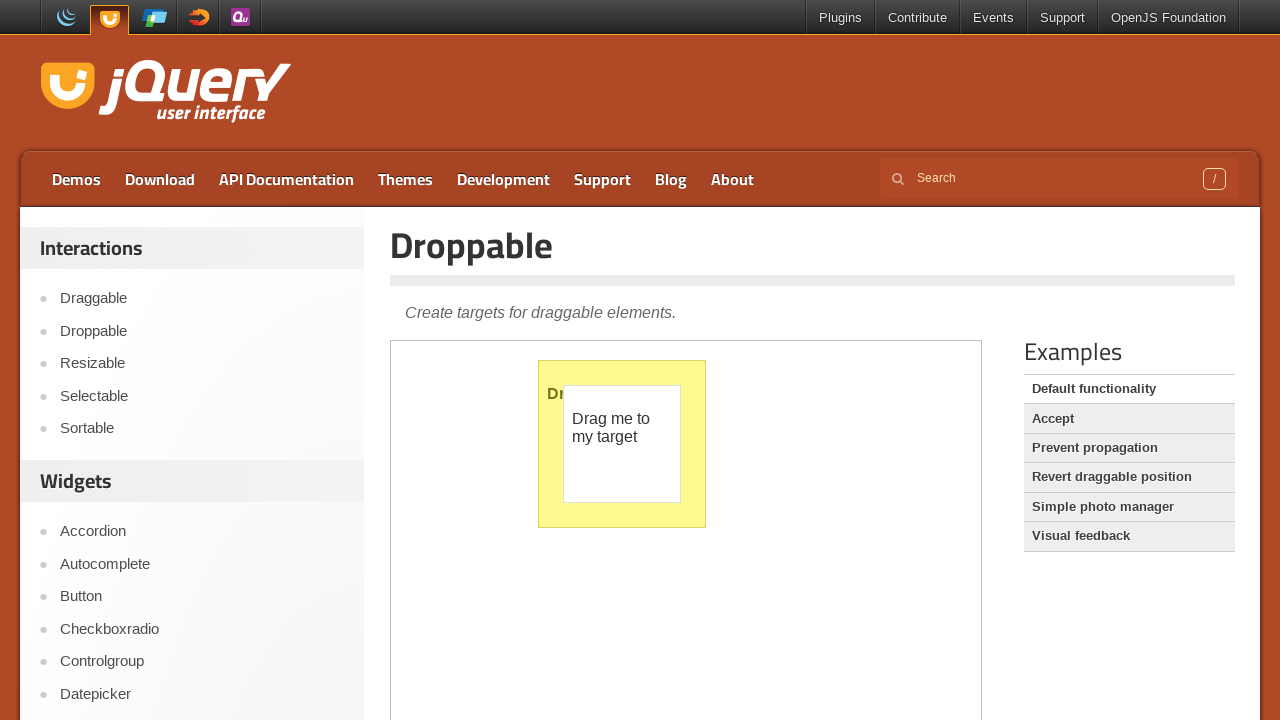